Tests dynamic controls by clicking the enable button

Starting URL: http://the-internet.herokuapp.com/dynamic_controls

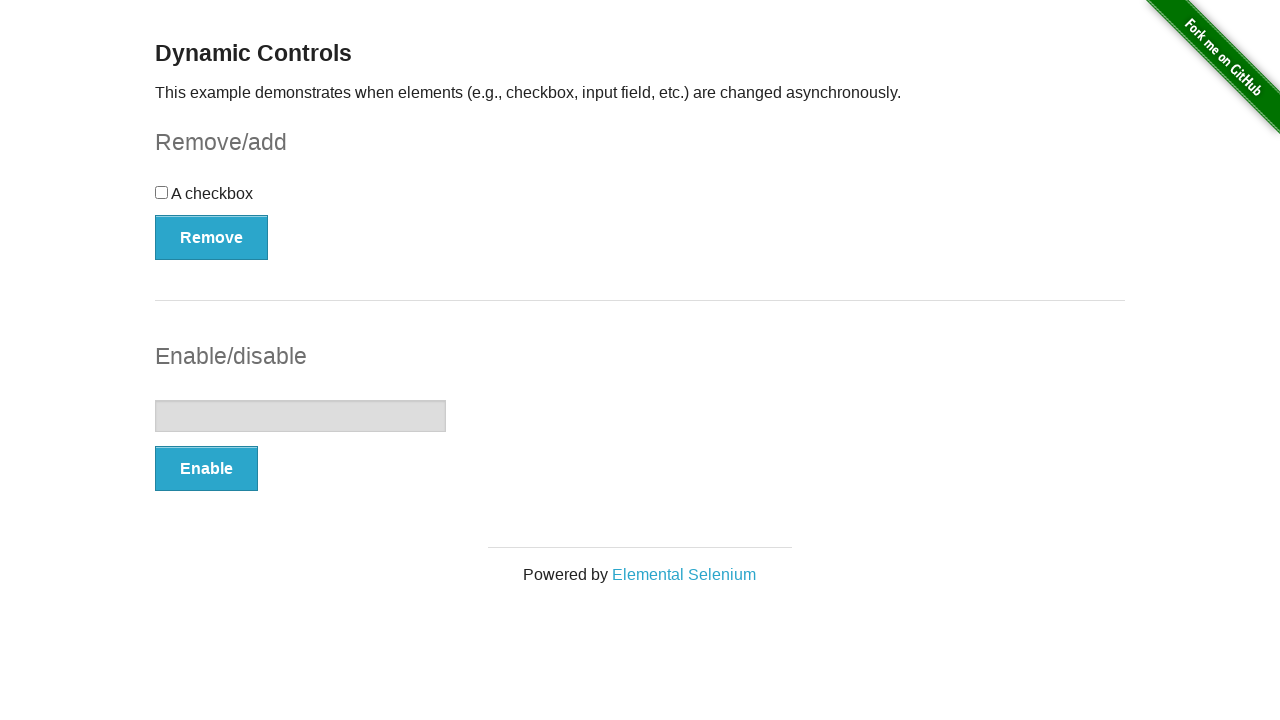

Navigated to dynamic controls page
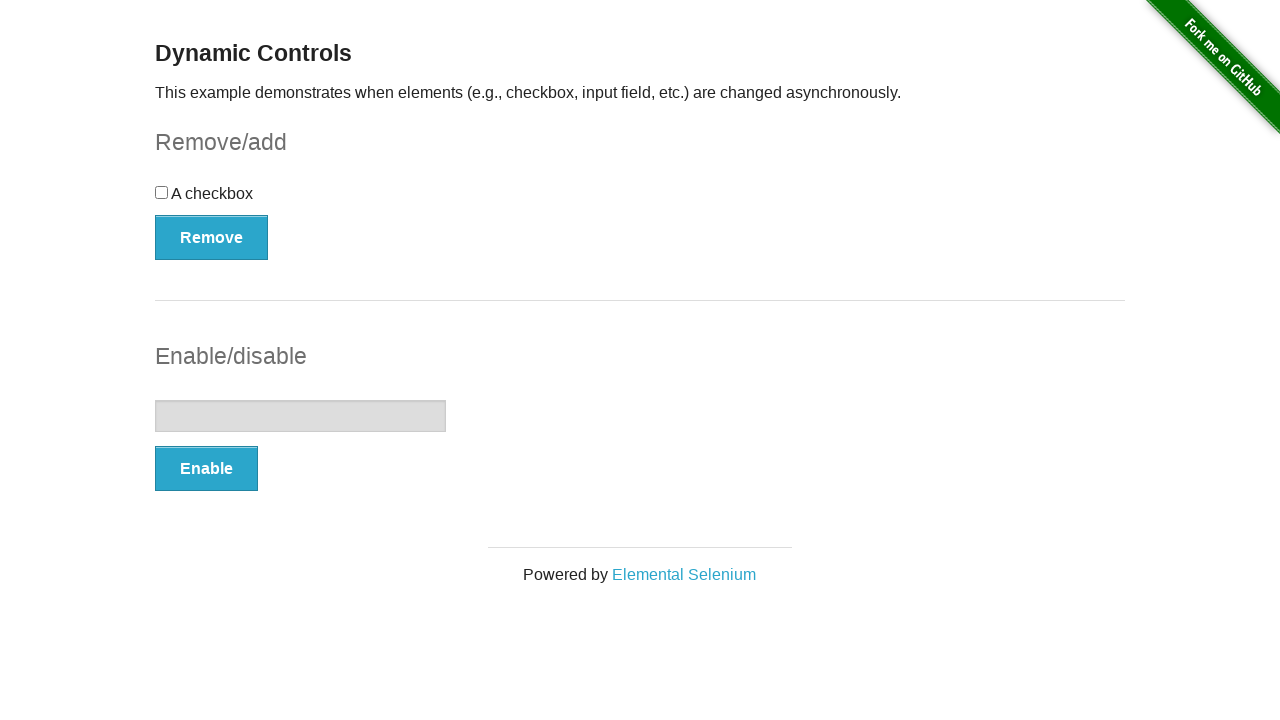

Clicked the enable button on dynamic controls at (206, 469) on #input-example button
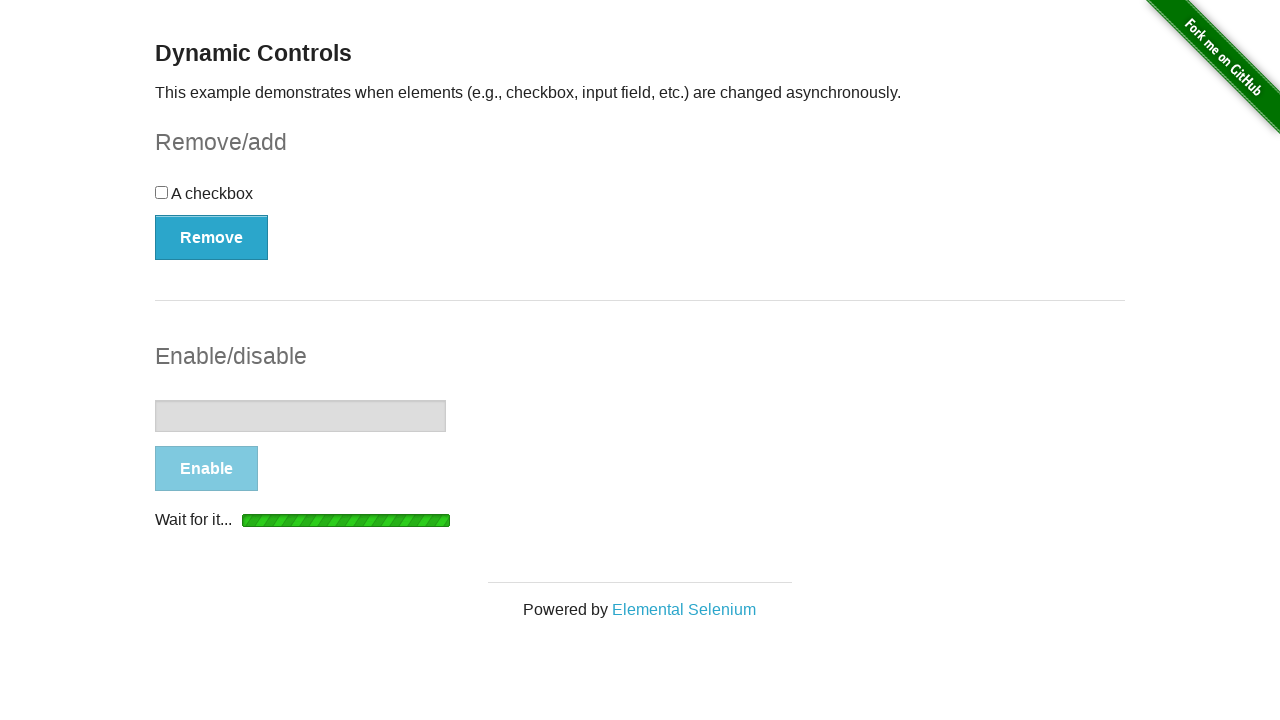

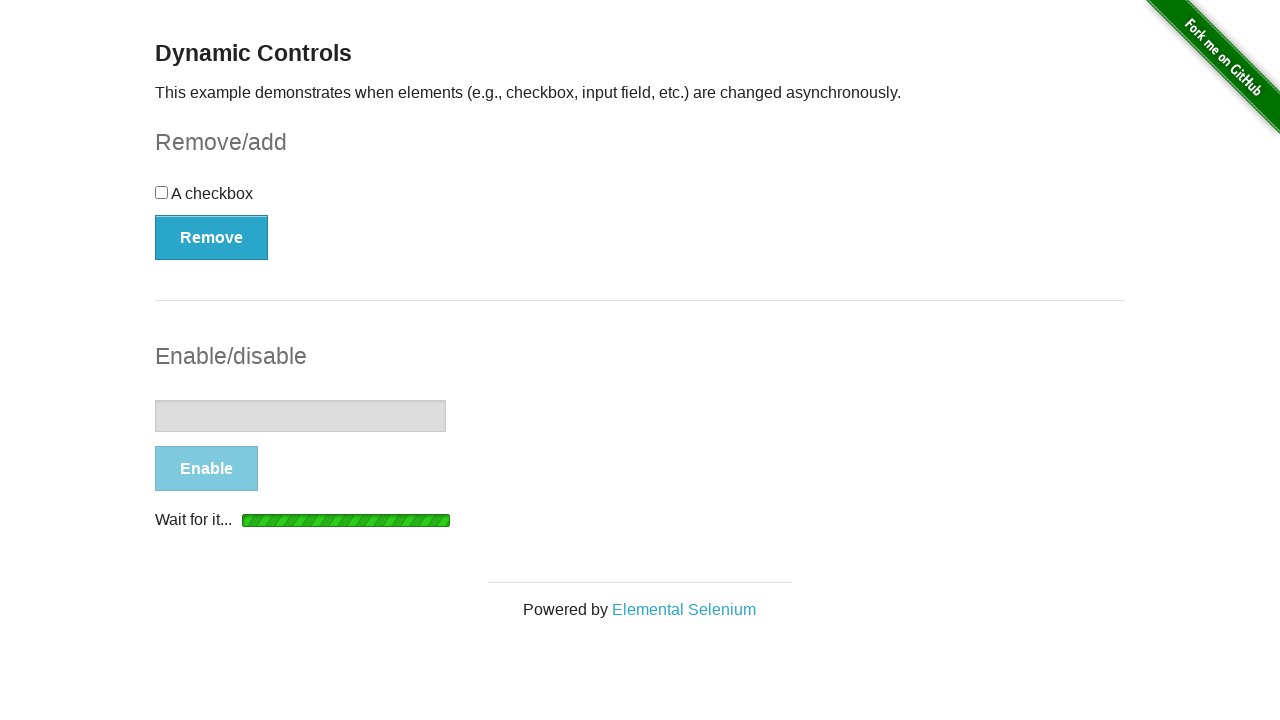